Navigates to a job listings page, waits for job offers to load, clicks on the first job offer to view its details (title, domain, and candidate profile), then navigates back to the listings page.

Starting URL: https://www.breizhinterim.com/offres-d-emploi/

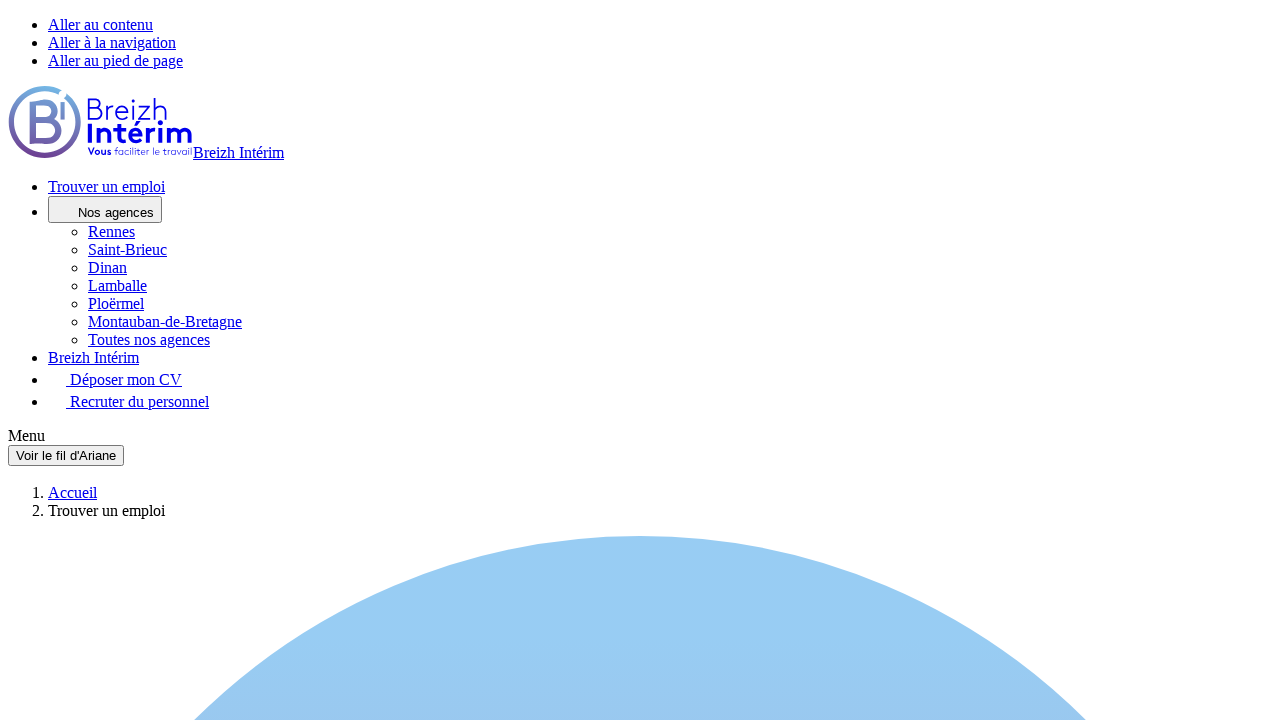

Page fully loaded (domcontentloaded state reached)
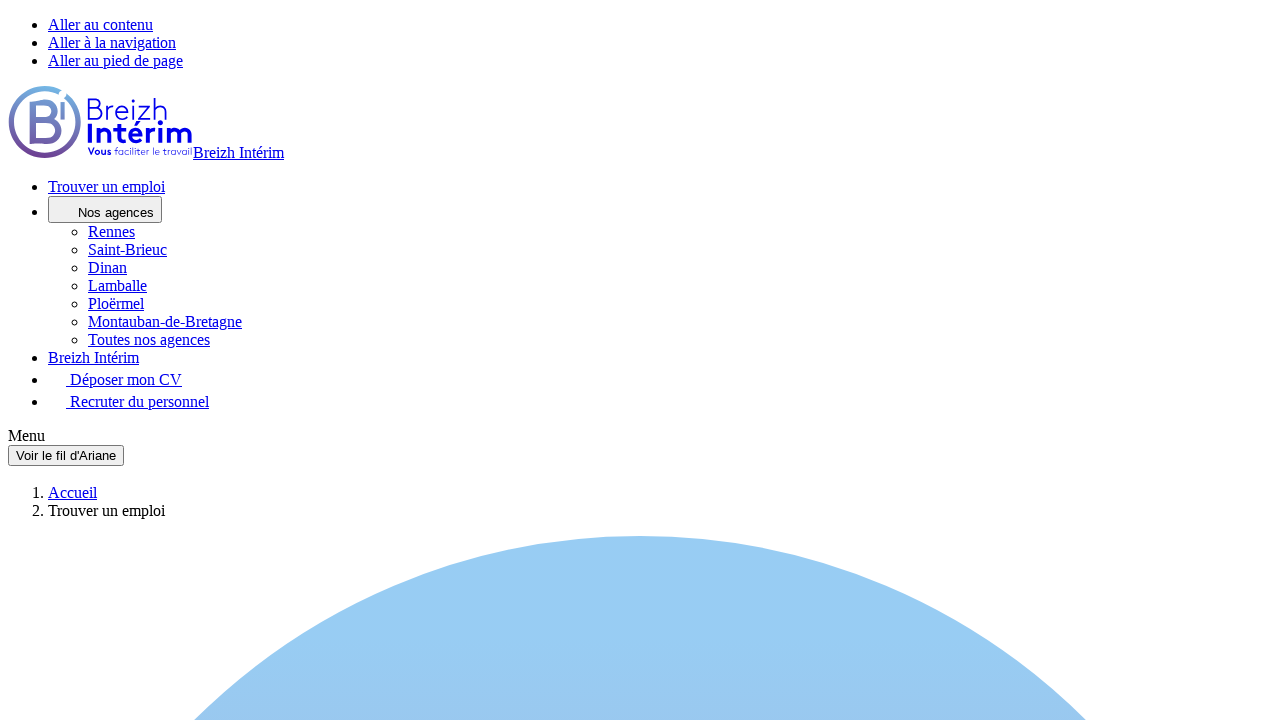

Scrolled to bottom of page to ensure all content is loaded
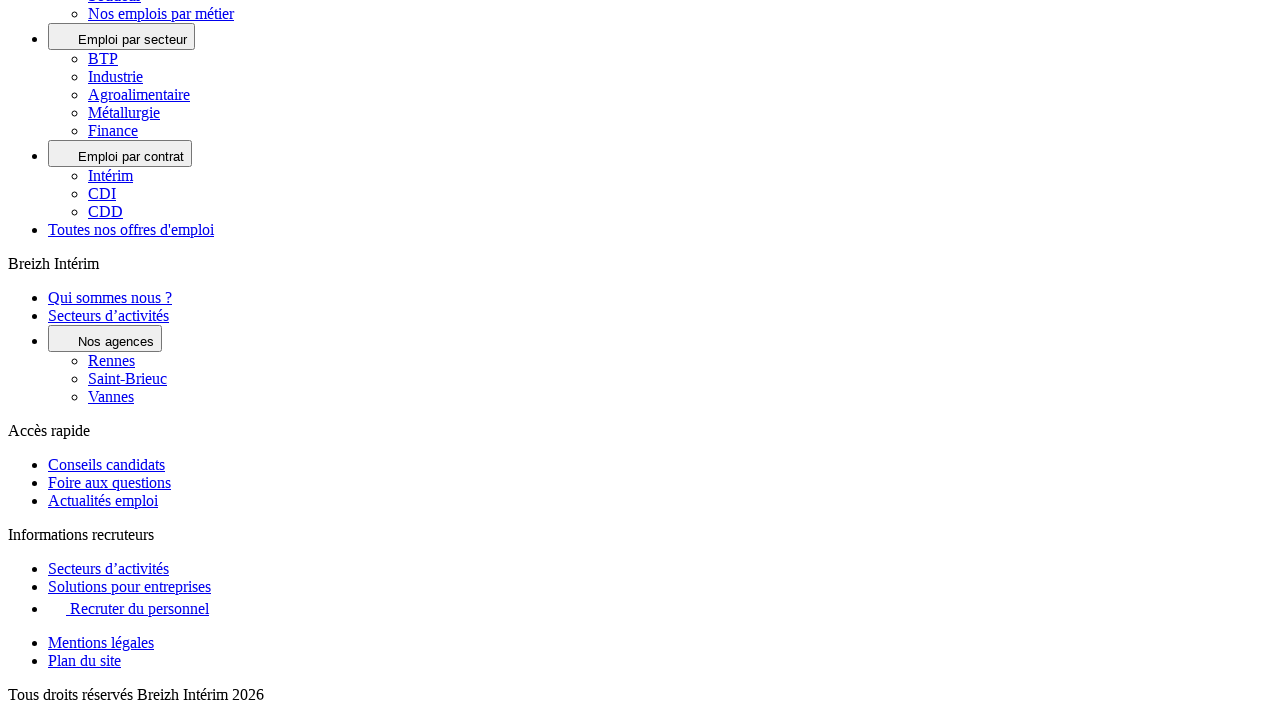

Waited 1 second for content to settle
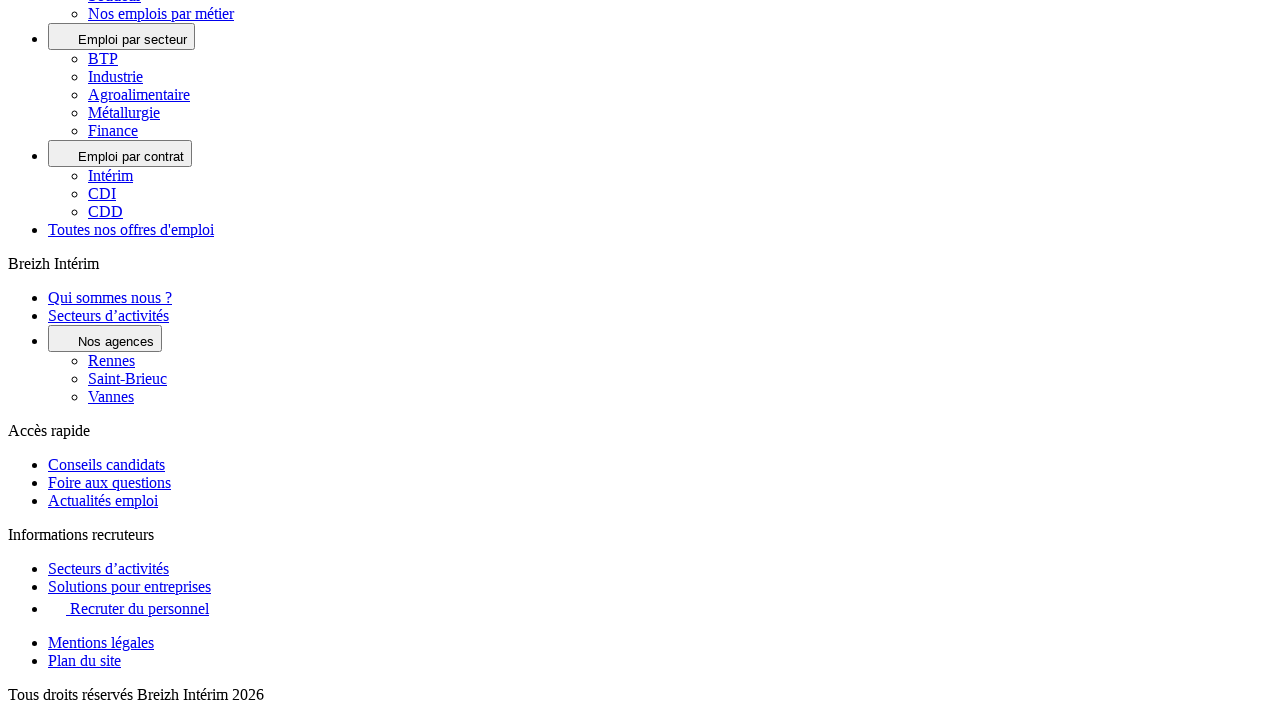

Job offers loaded and visible
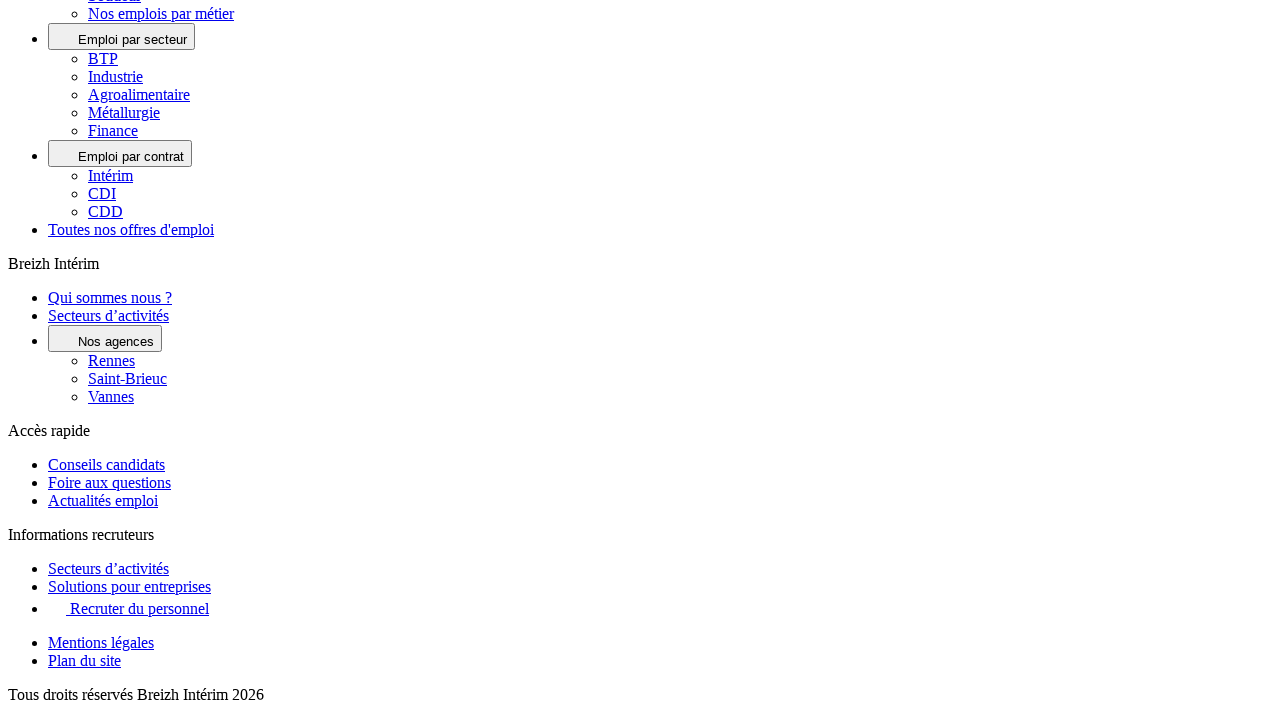

Scrolled first job offer into view
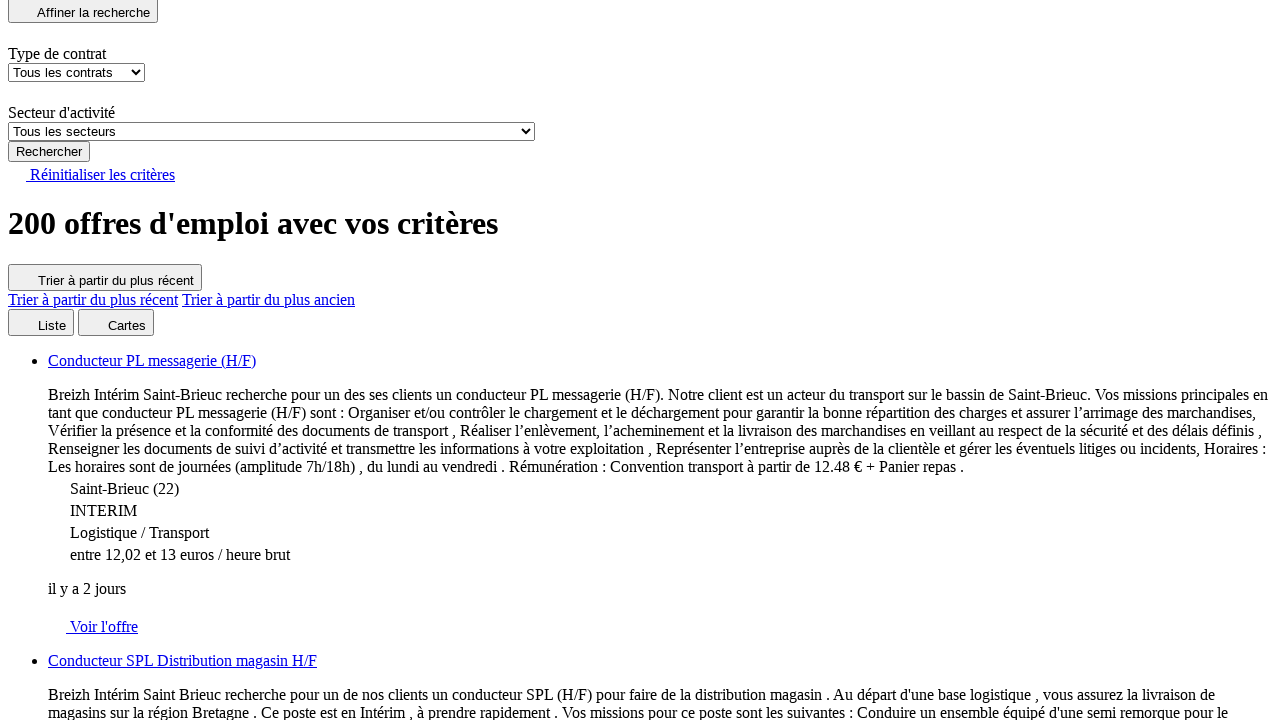

Clicked on the first job offer at (152, 360) on .c-offer__mainlink >> nth=0
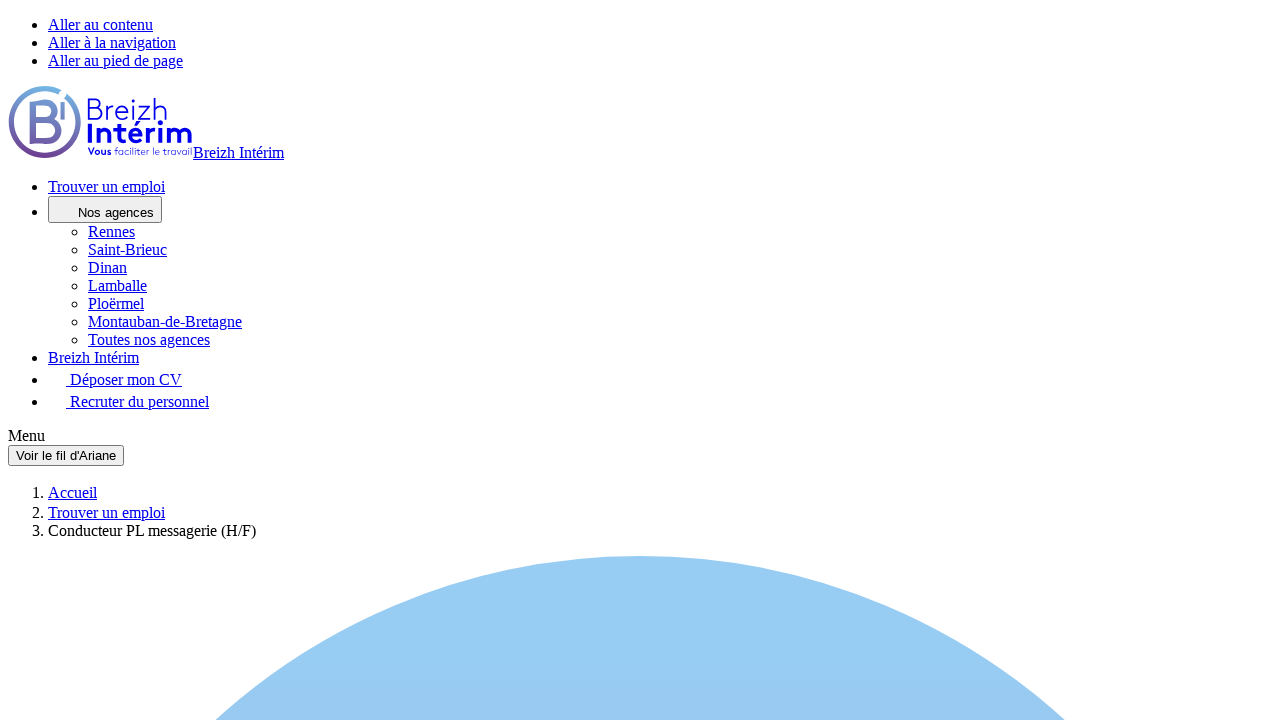

Job detail page loaded with visible title
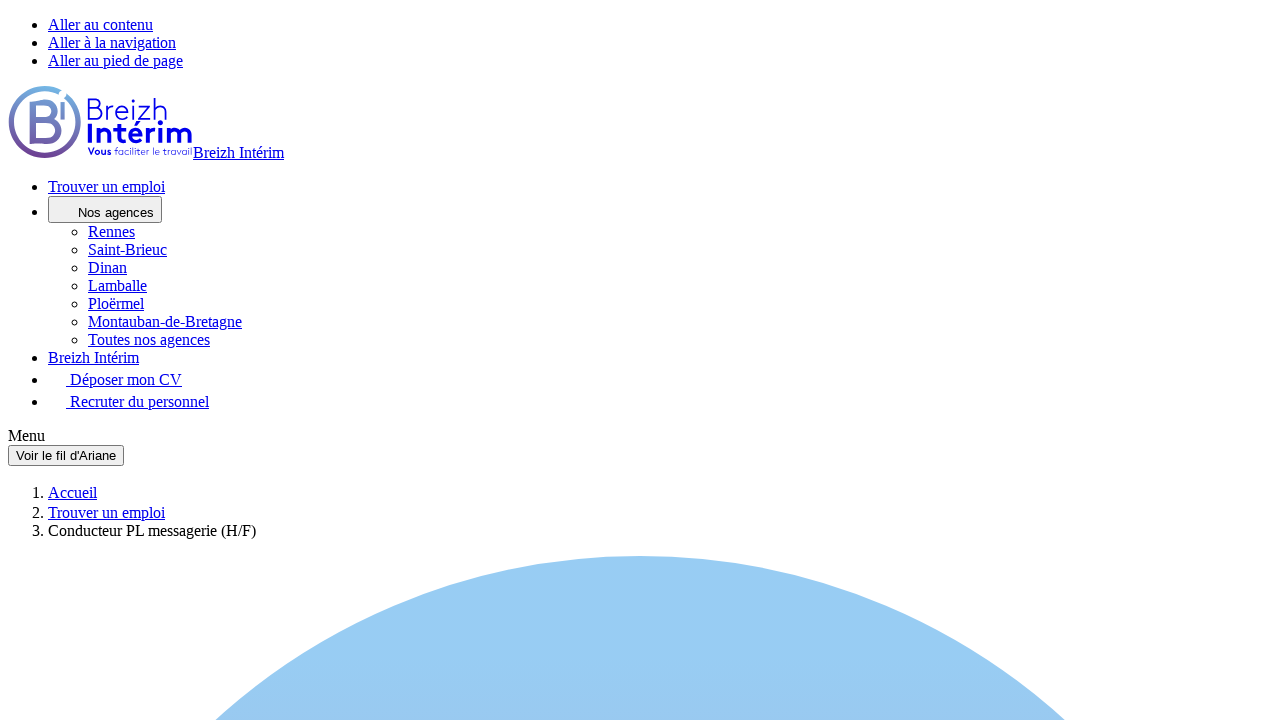

Candidate profile section is visible on job detail page
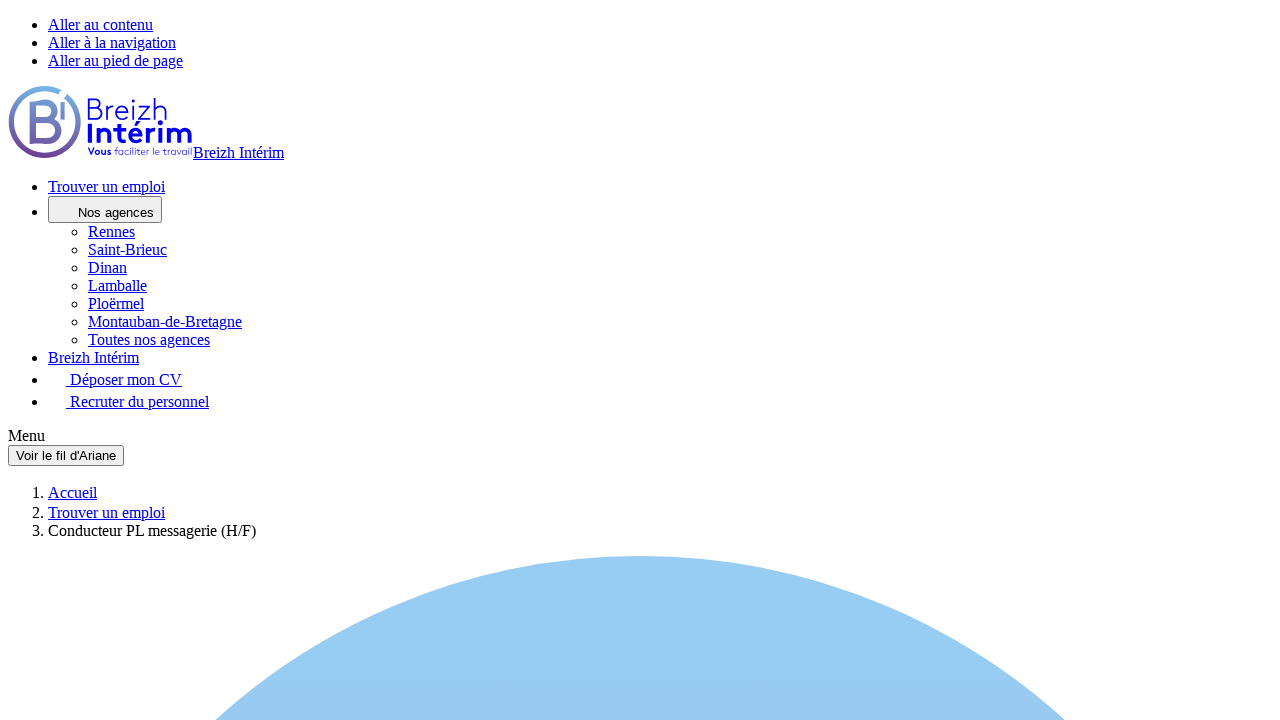

Navigated back to job listings page
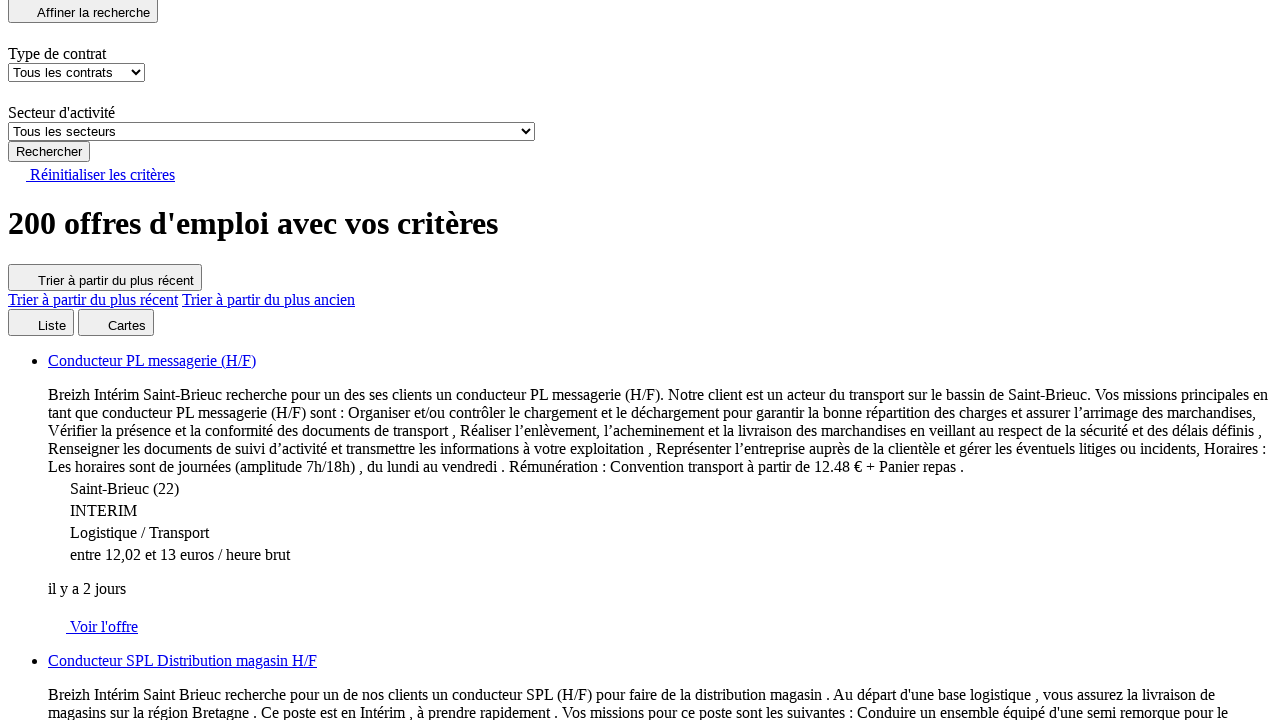

Job listings page loaded and job offers are visible again
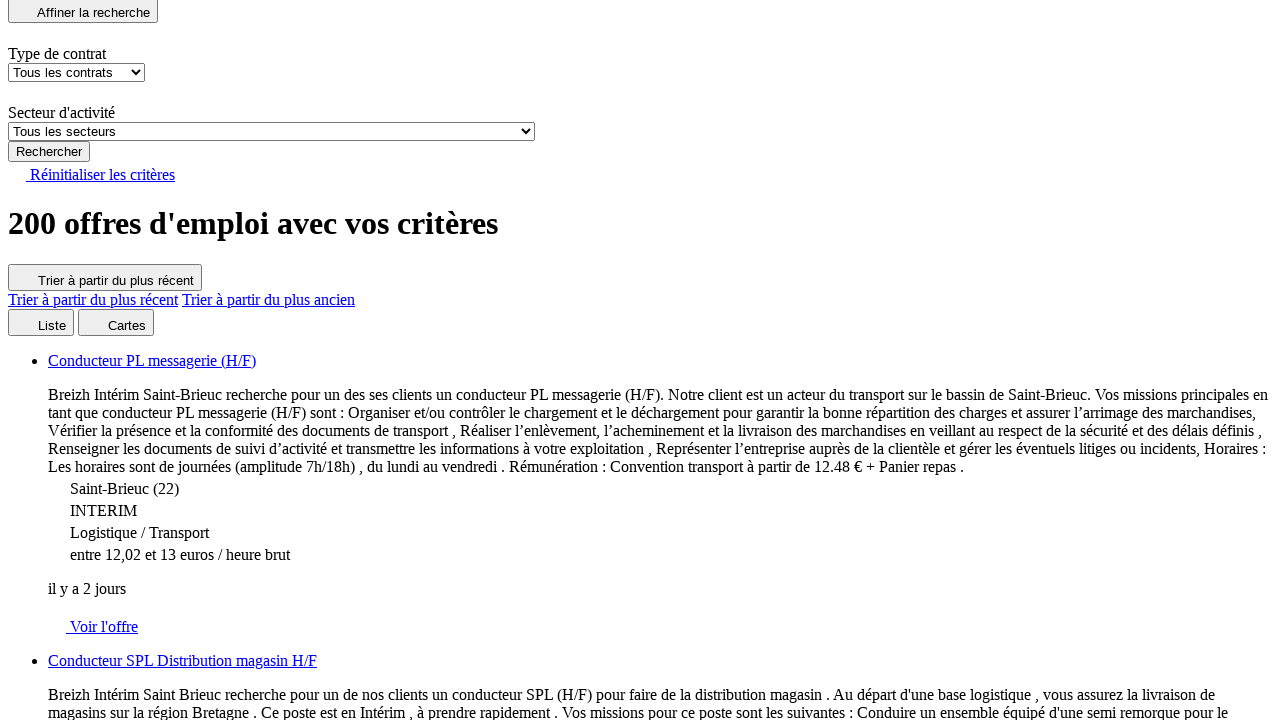

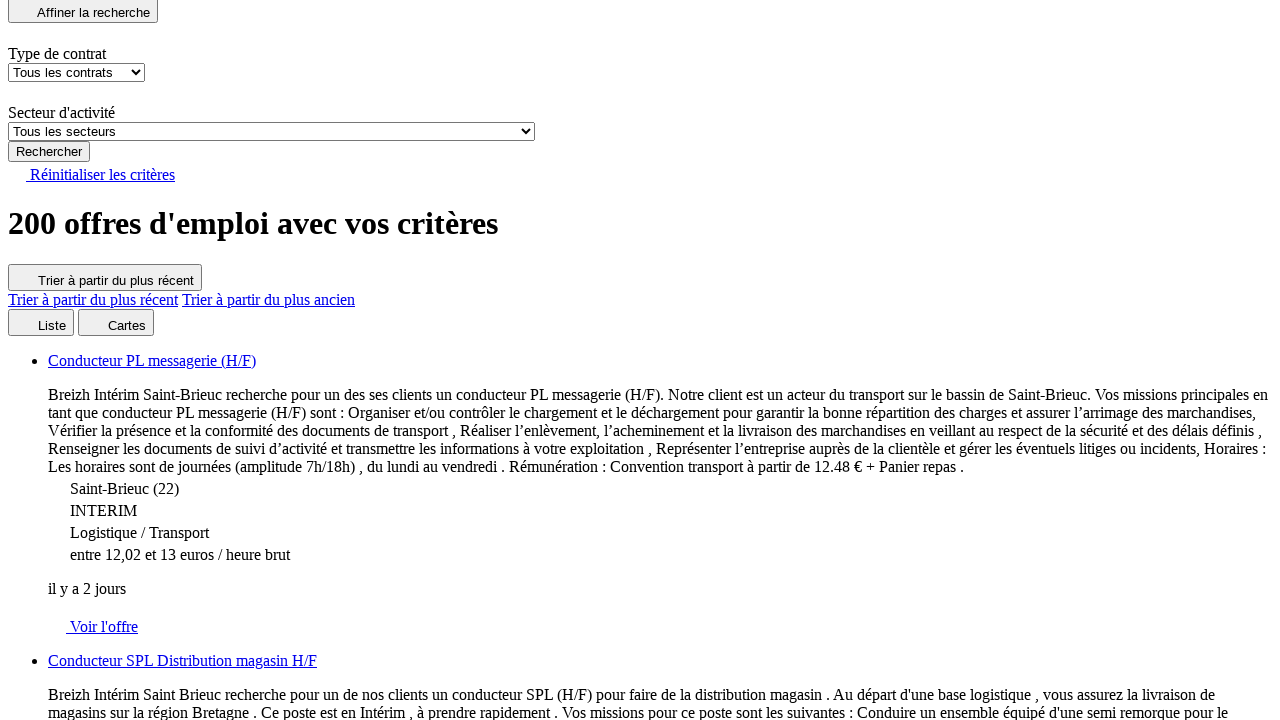